Tests registration form validation by entering a password that is too short to verify password length validation error

Starting URL: https://alada.vn/tai-khoan/dang-ky.html

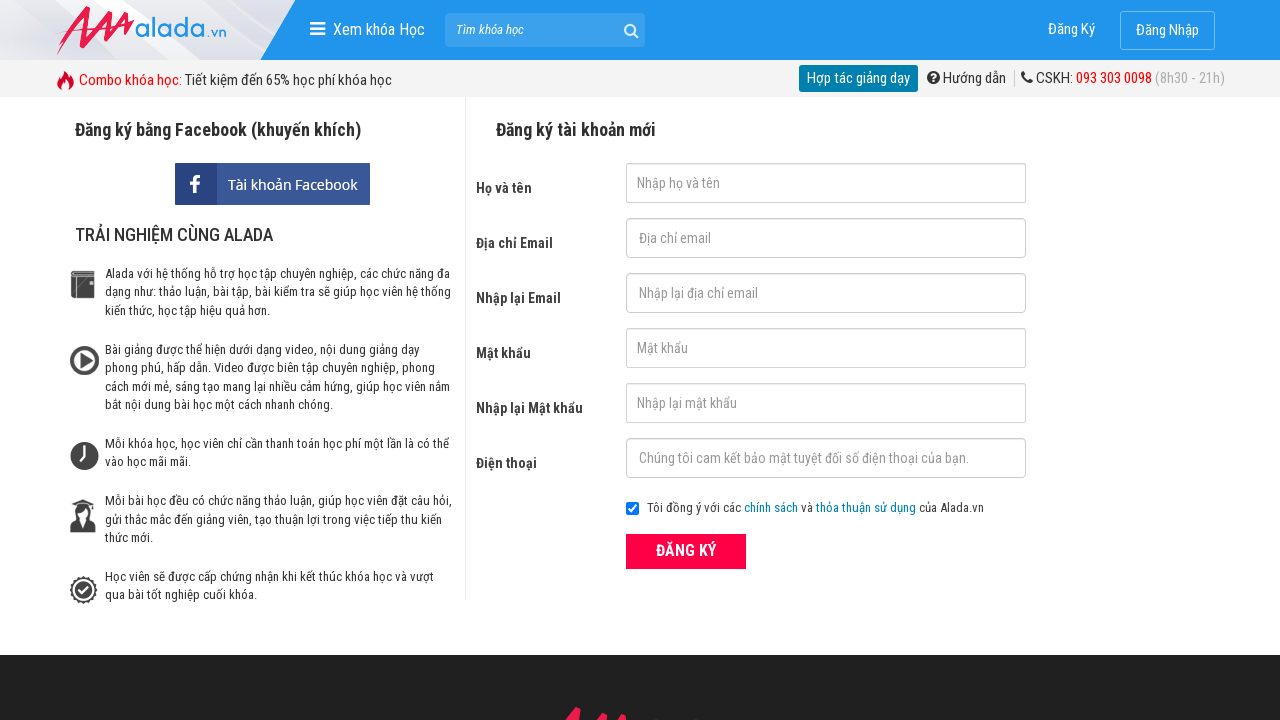

Filled name field with 'Le Van Cuong' on #txtFirstname
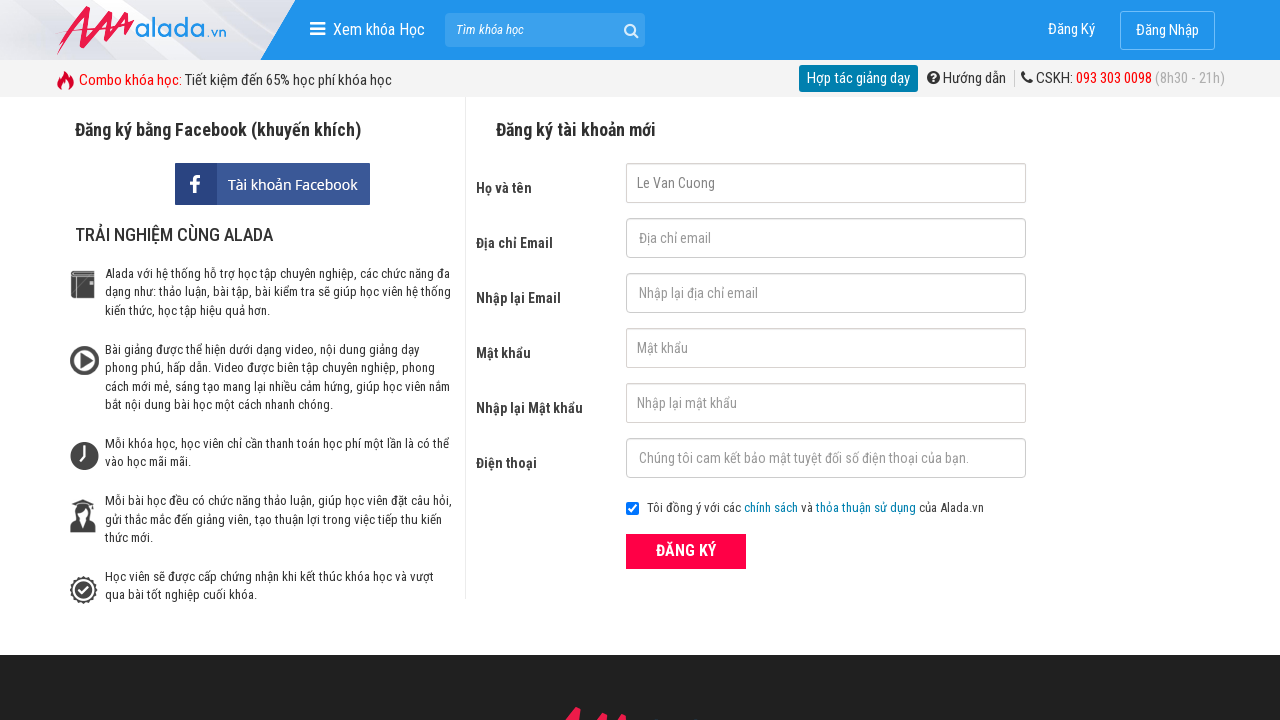

Filled email field with 'levancuong@gmail.com' on #txtEmail
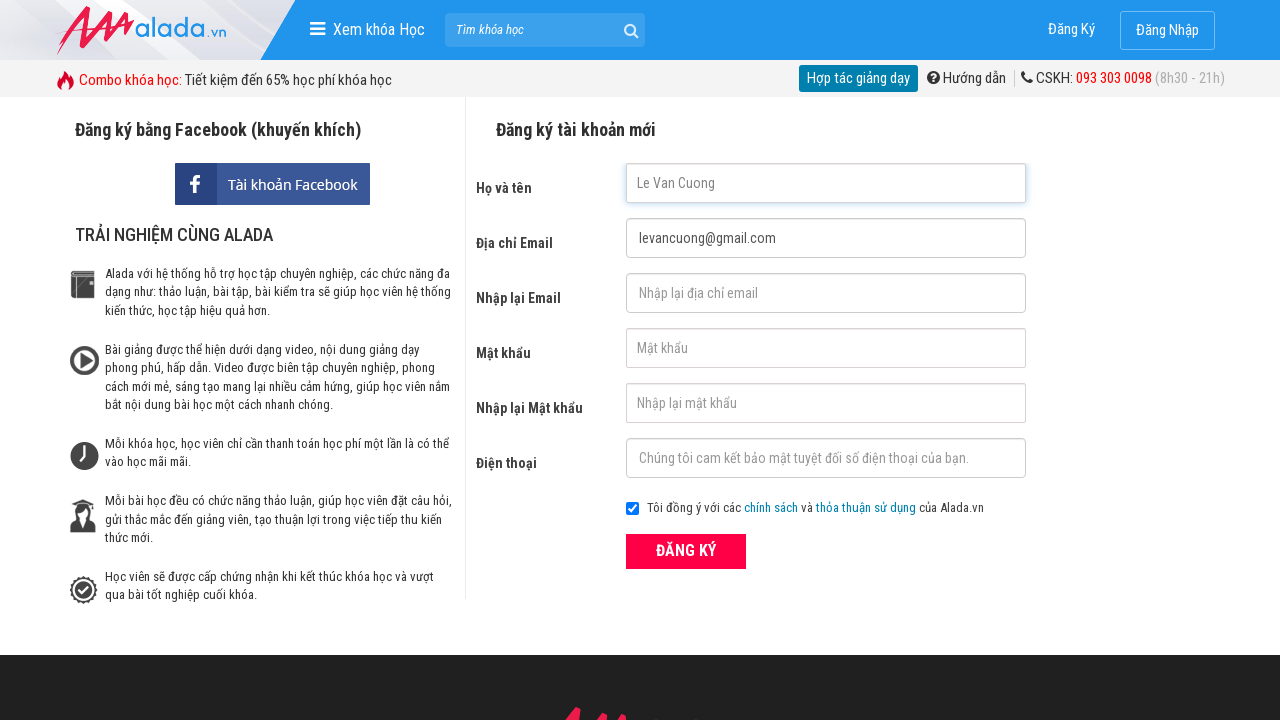

Filled confirmation email field with 'levancuong@gmail.com' on #txtCEmail
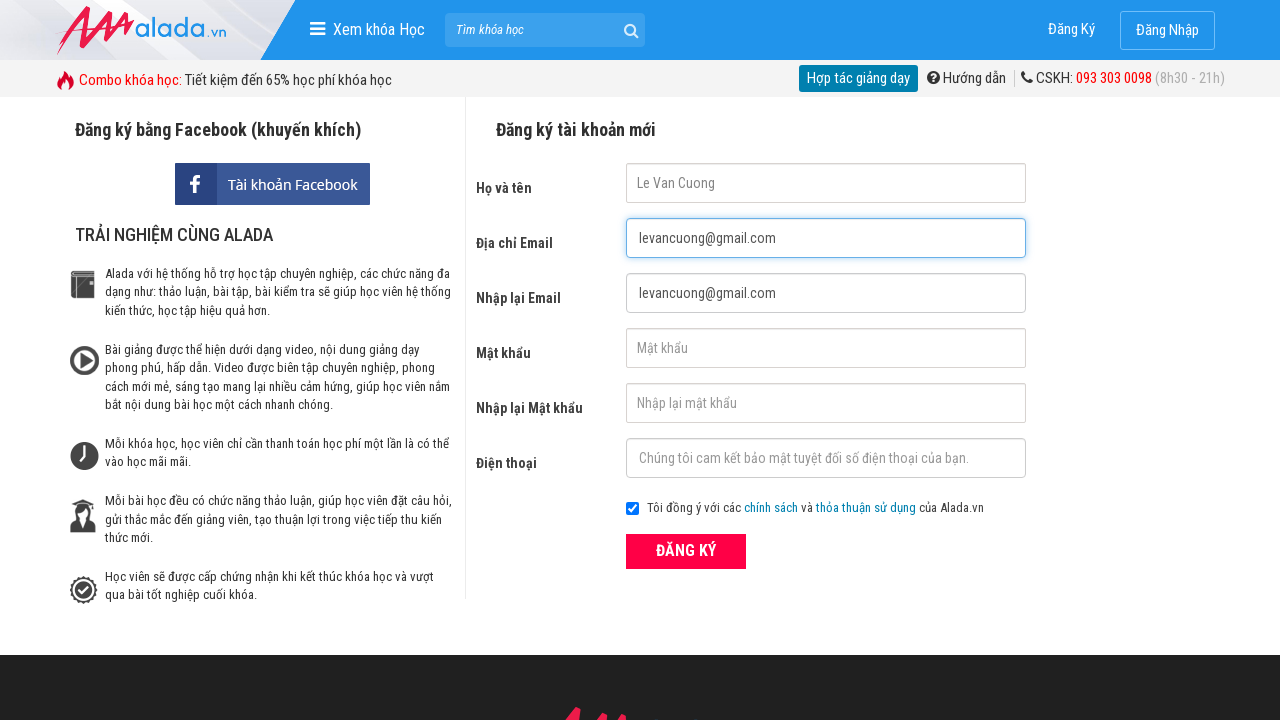

Filled password field with short password '12345' (5 characters) on #txtPassword
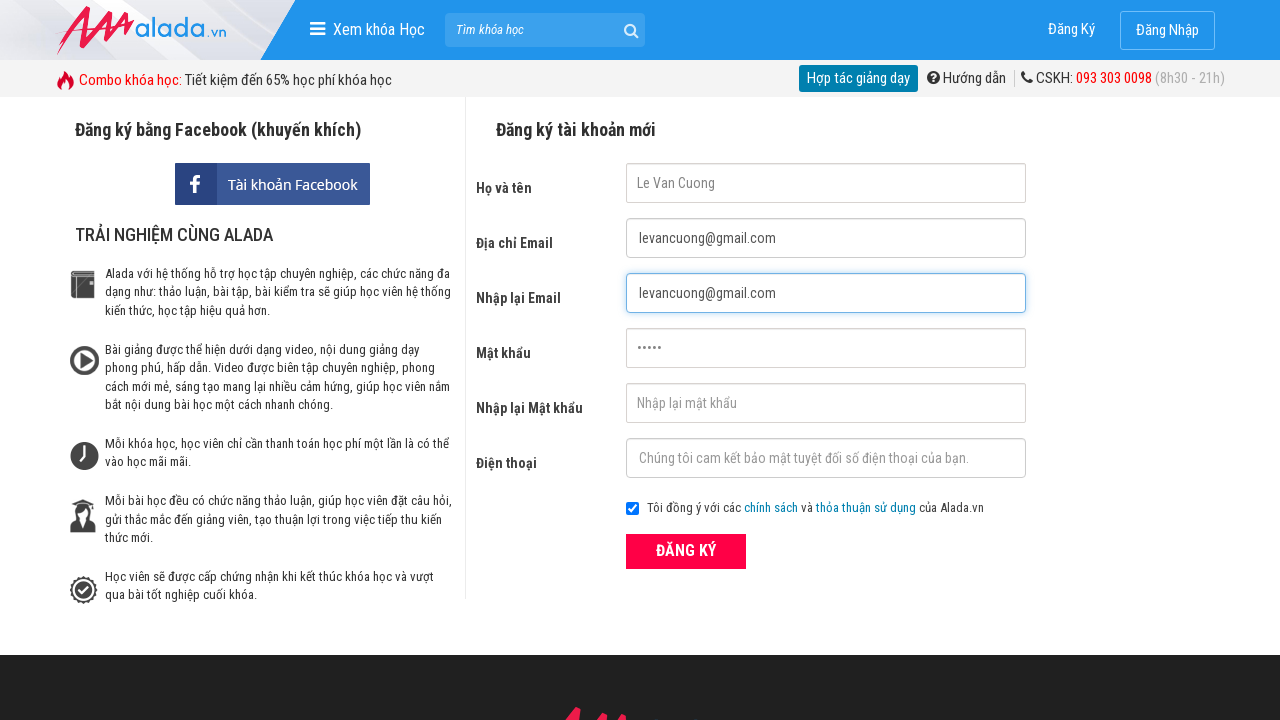

Filled confirmation password field with '12345' on #txtCPassword
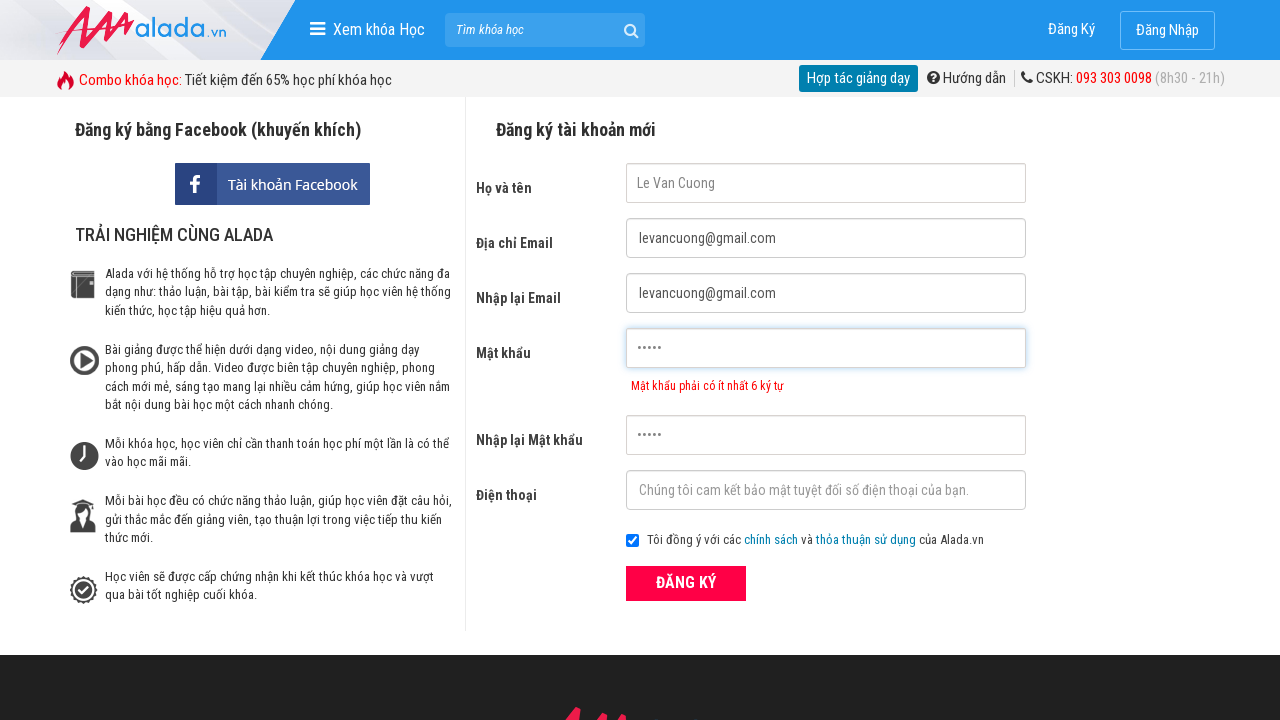

Filled phone number field with '0934567890' on #txtPhone
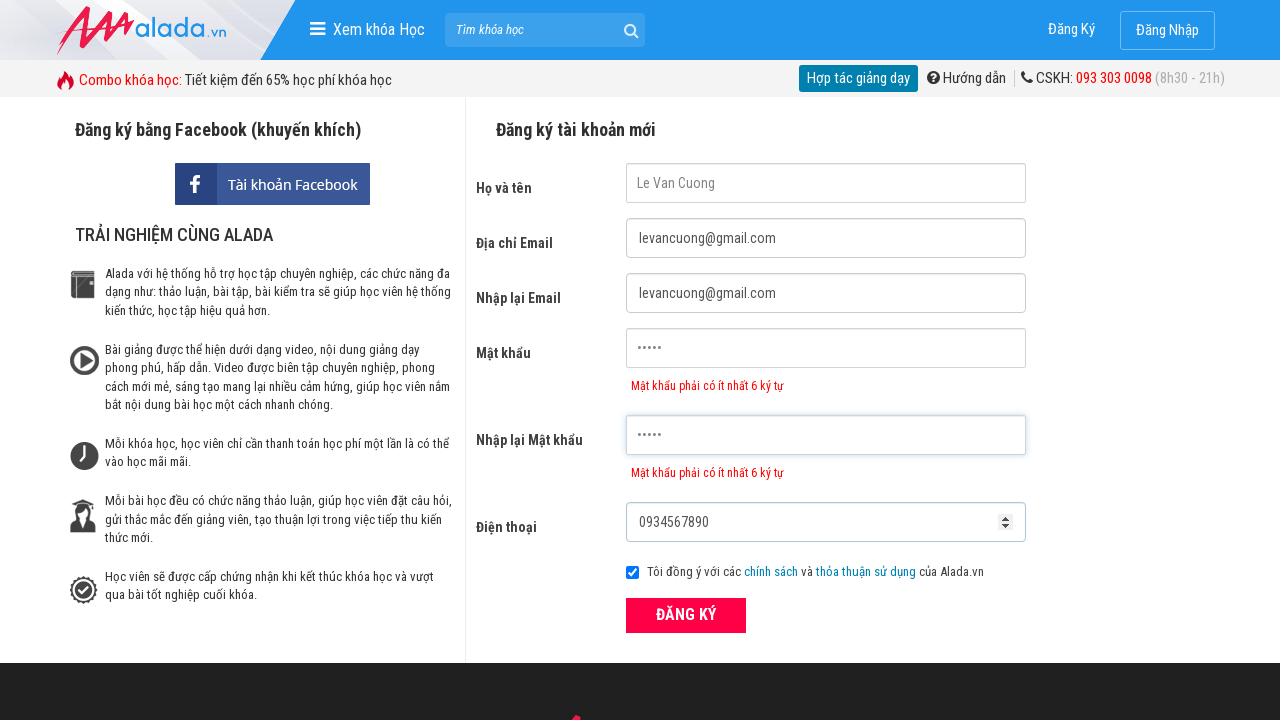

Clicked submit button to register at (686, 615) on xpath=//div[@class='field_btn']//button[@type='submit']
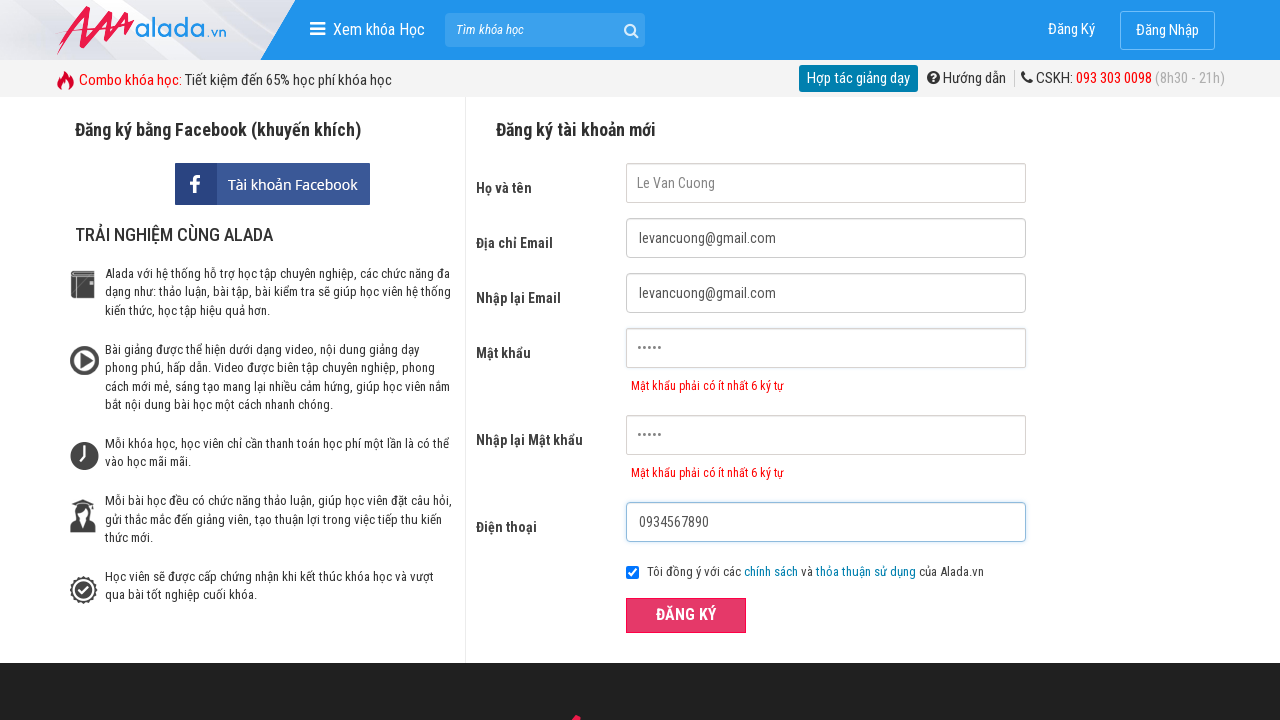

Password validation error message appeared
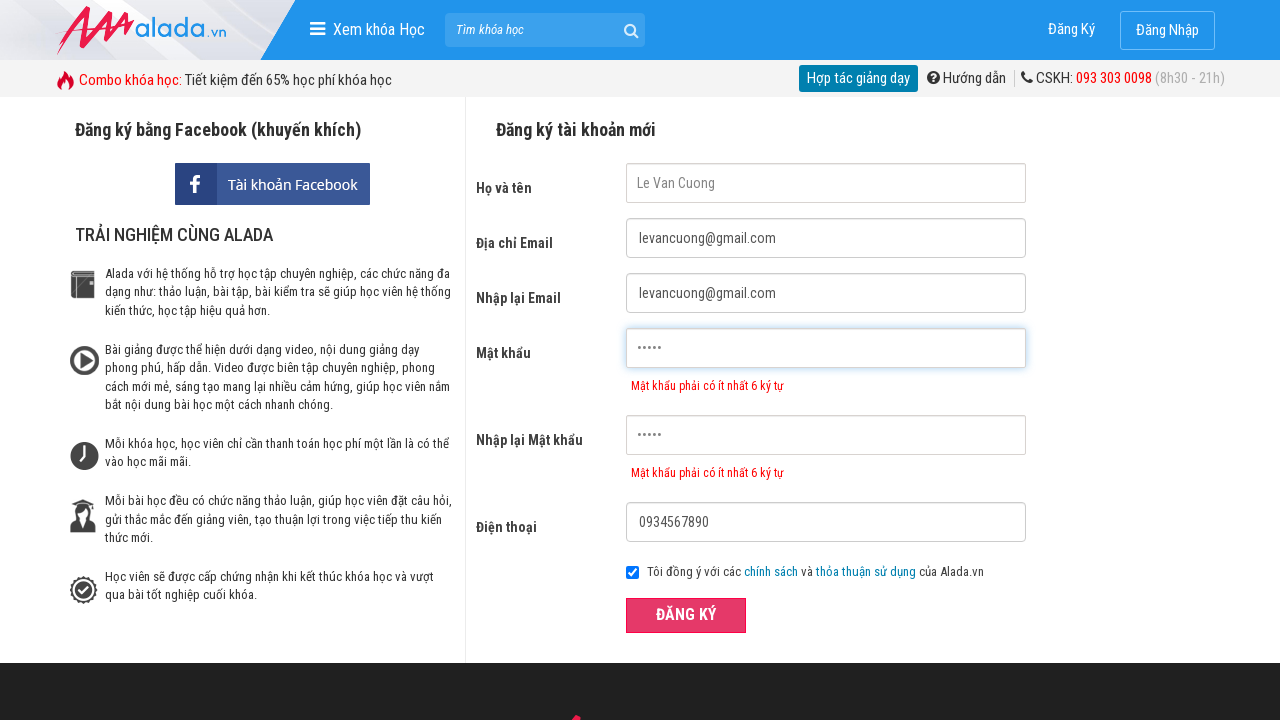

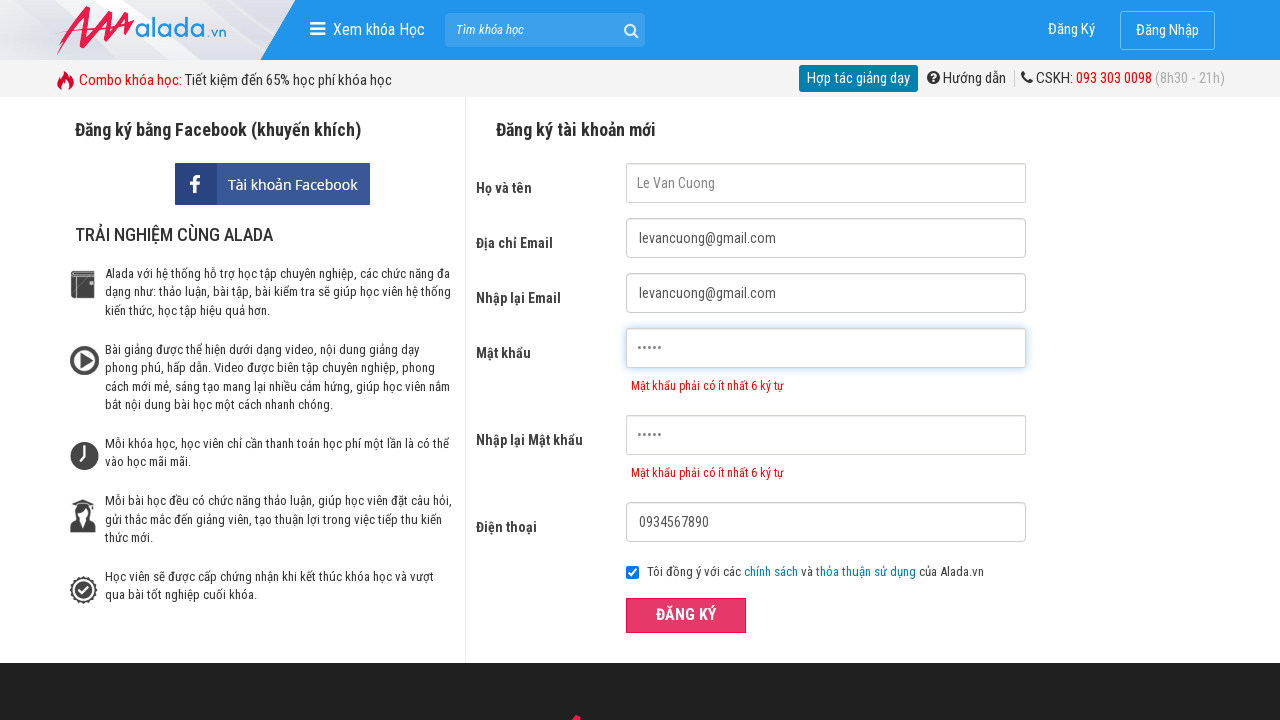